Tests drag and drop functionality by dragging a draggable element into a droppable area within an iframe

Starting URL: https://jqueryui.com/droppable/

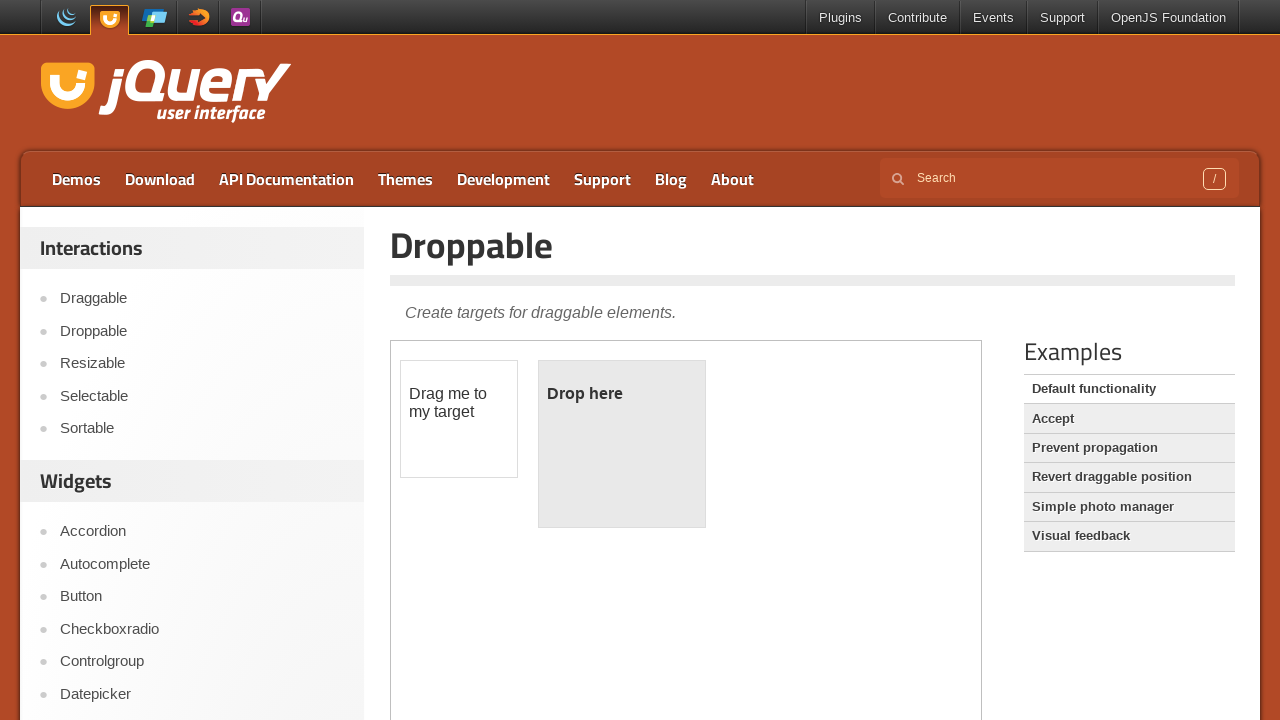

Located iframe containing drag and drop demo
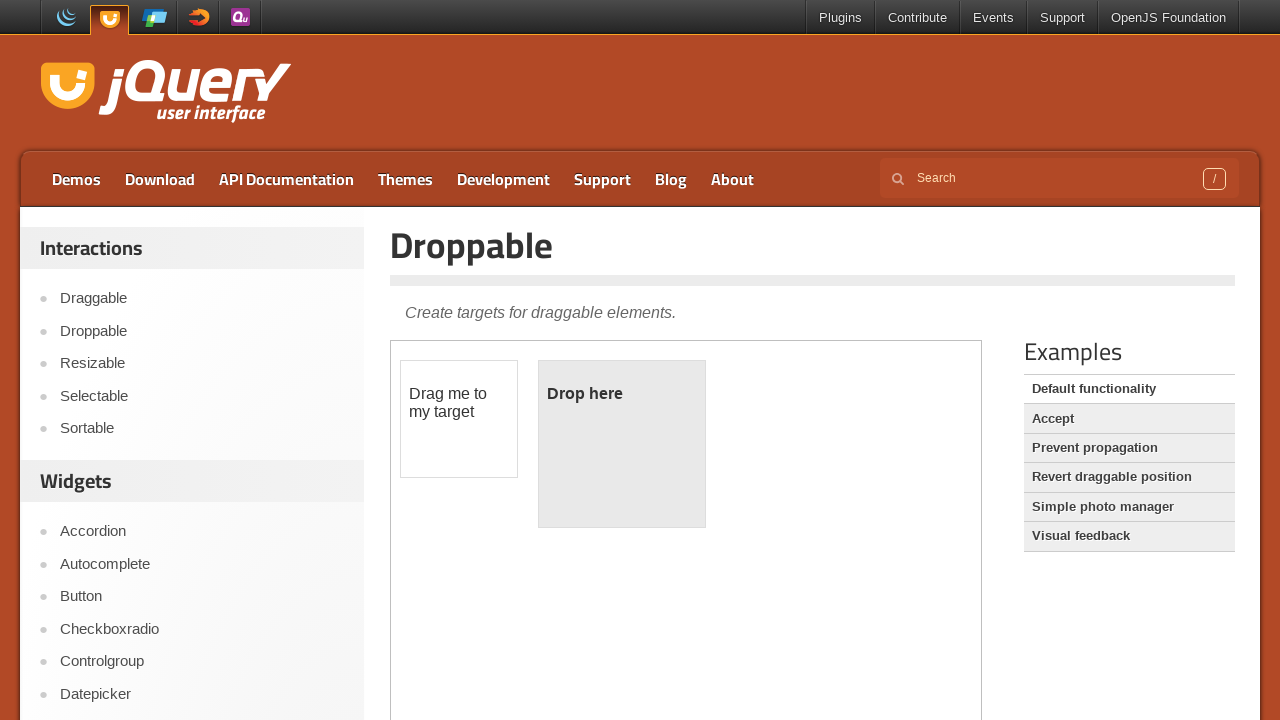

Waited 1000ms for page to load
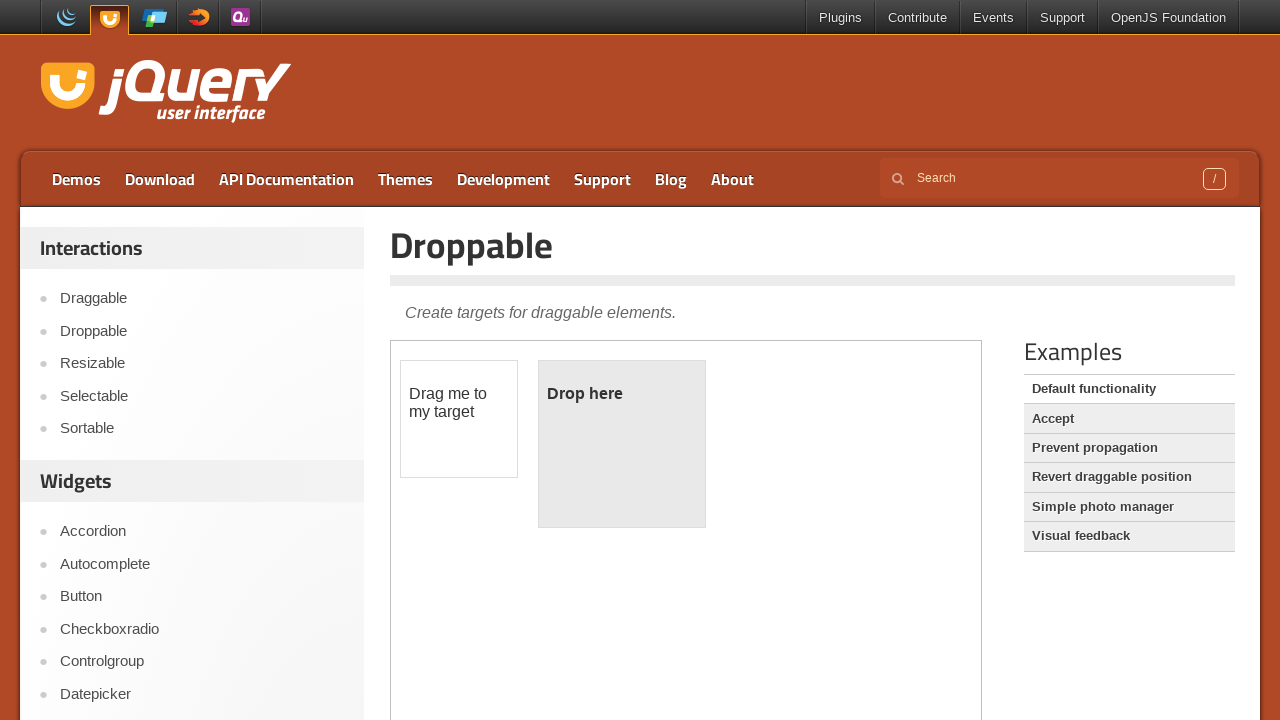

Located draggable element with id 'draggable'
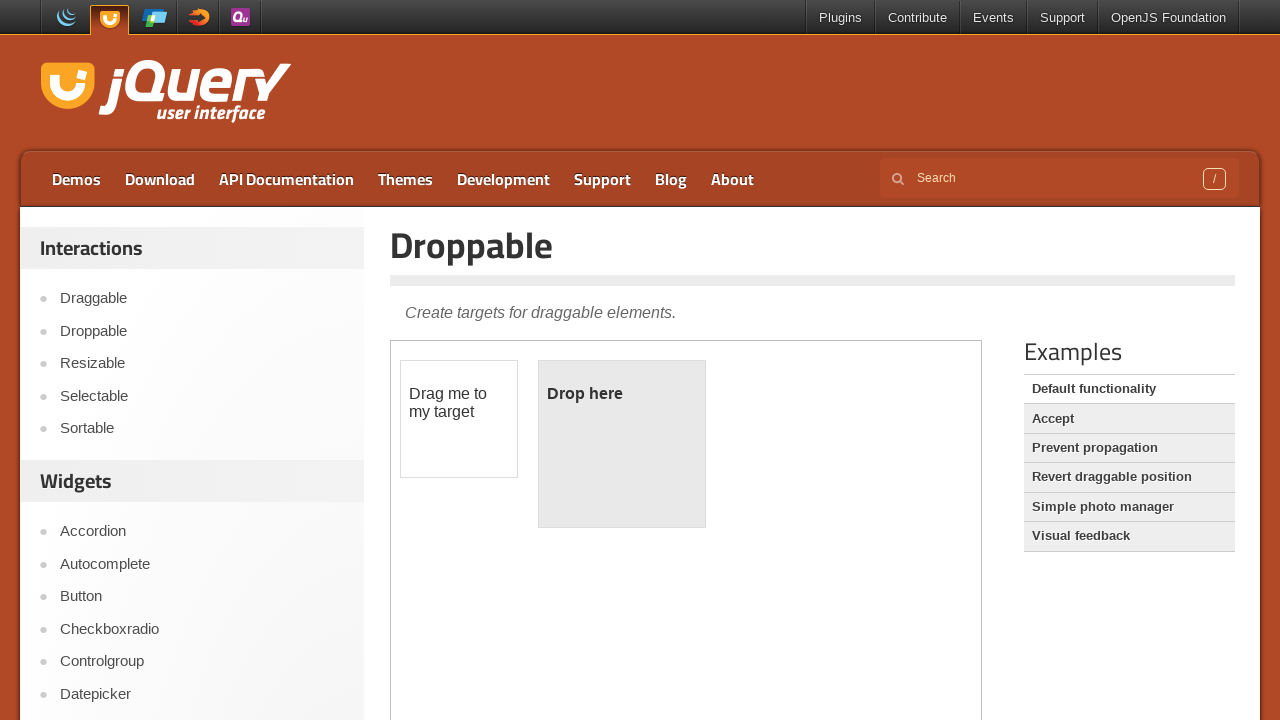

Located droppable target element with id 'droppable'
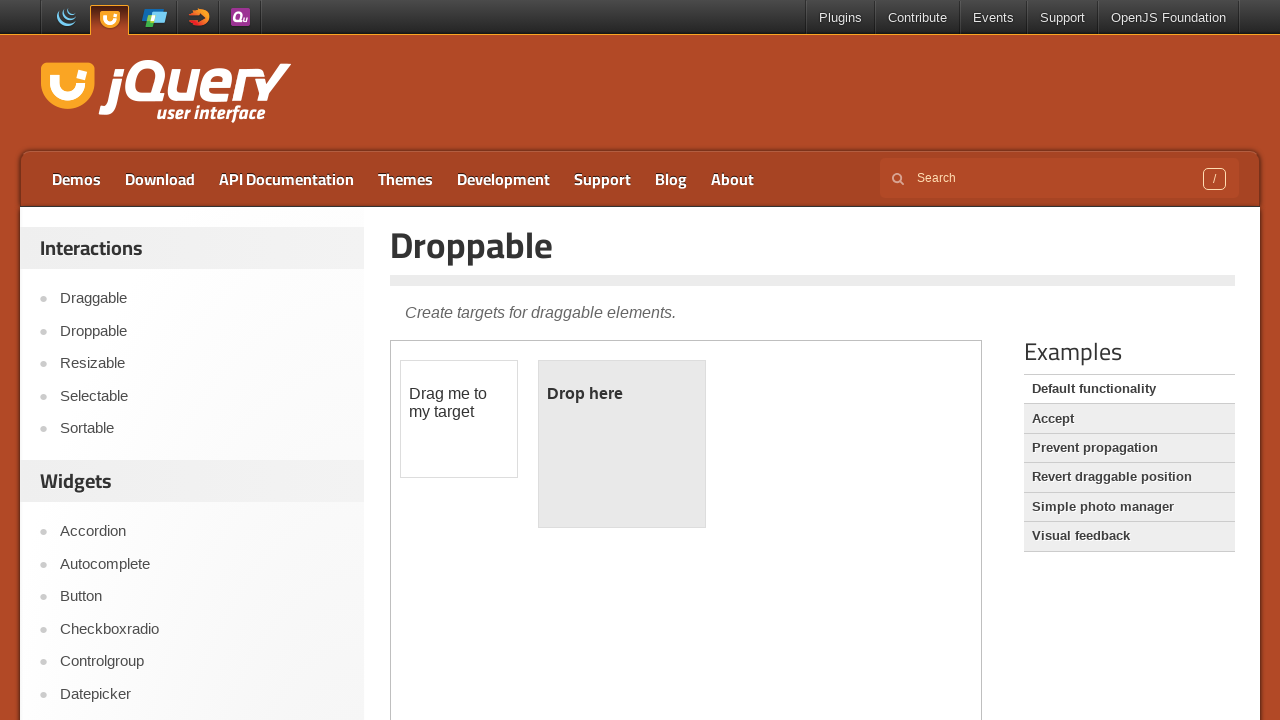

Performed drag and drop from draggable element to droppable area at (622, 444)
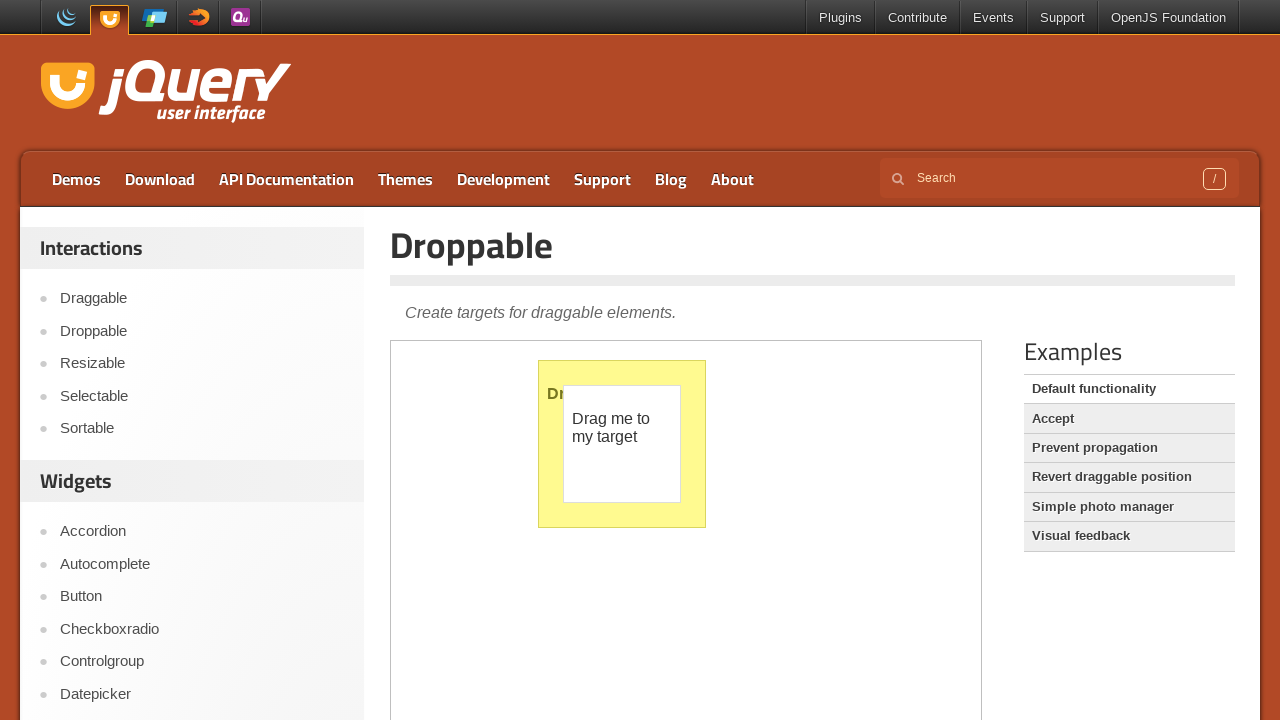

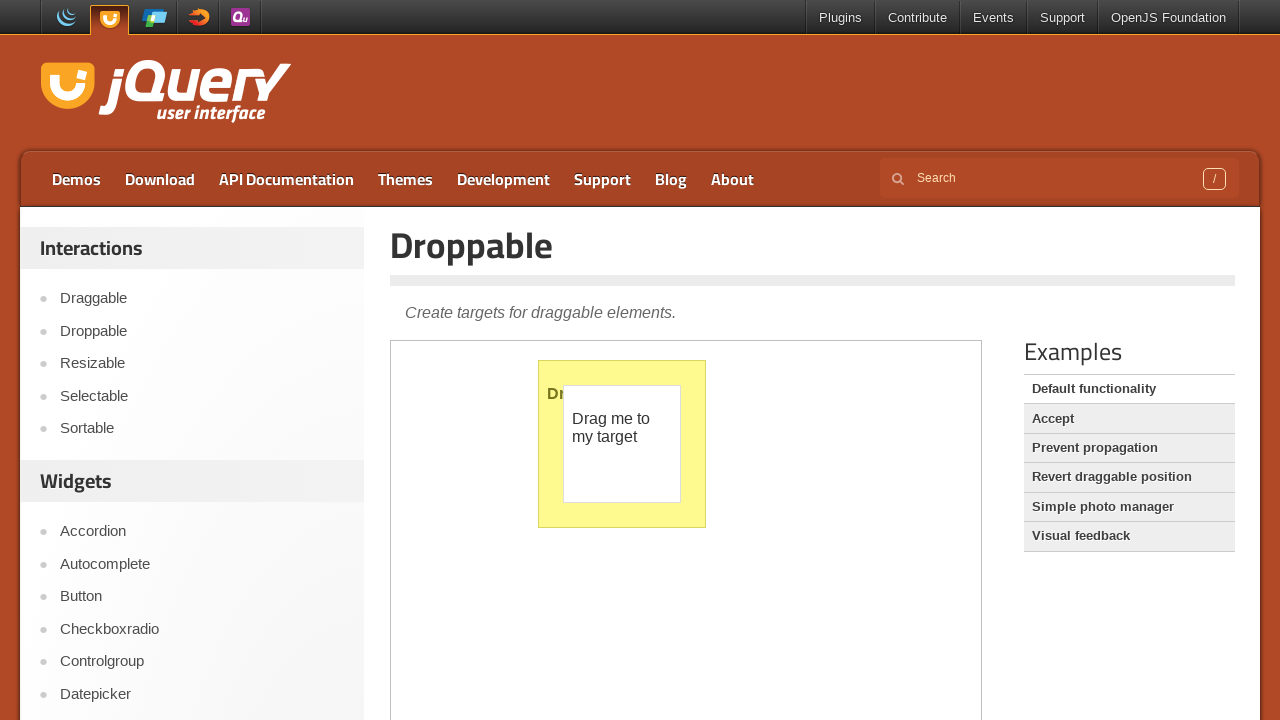